Clicks the warning button on the buttons demo page

Starting URL: https://formy-project.herokuapp.com/buttons#

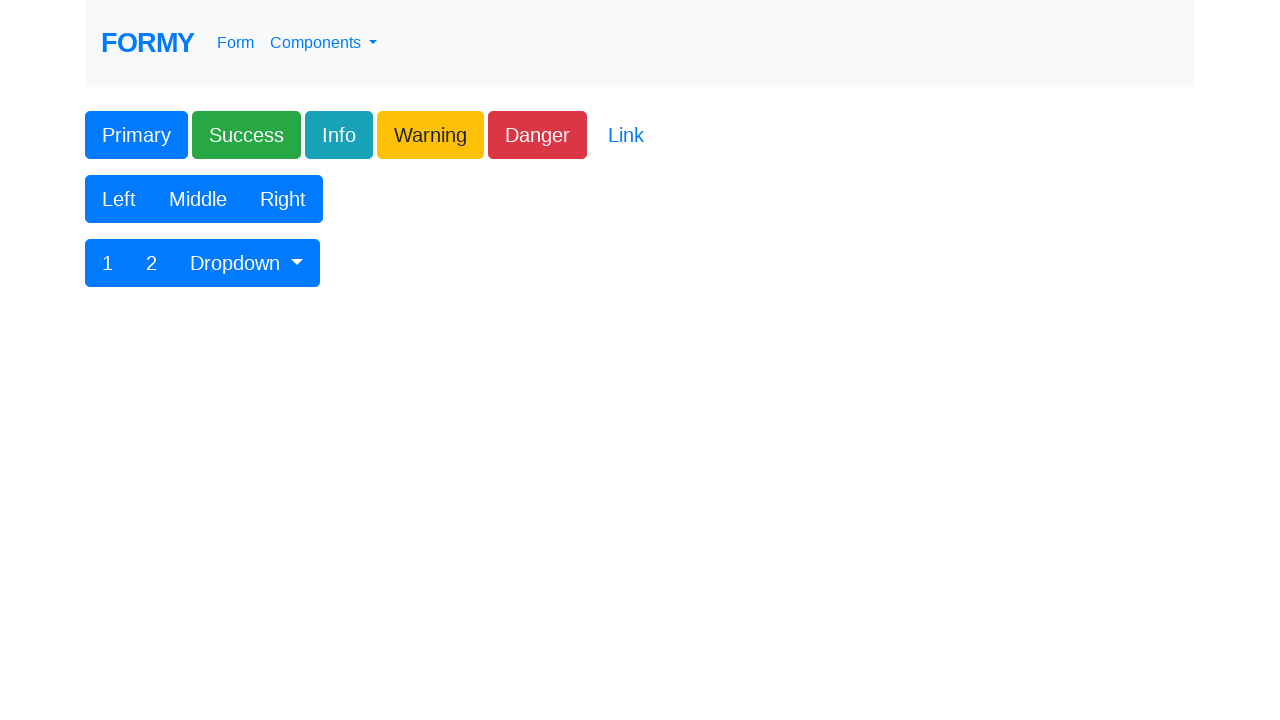

Clicked the warning button on the buttons demo page at (430, 135) on .btn-warning
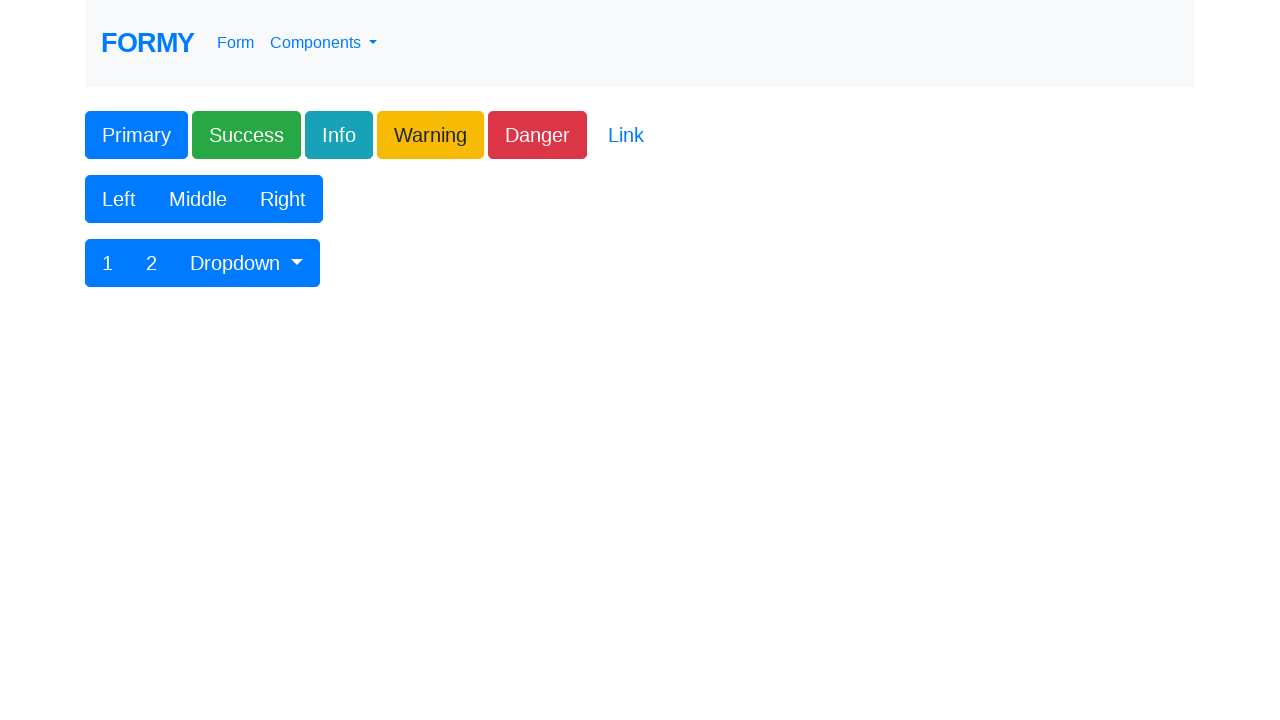

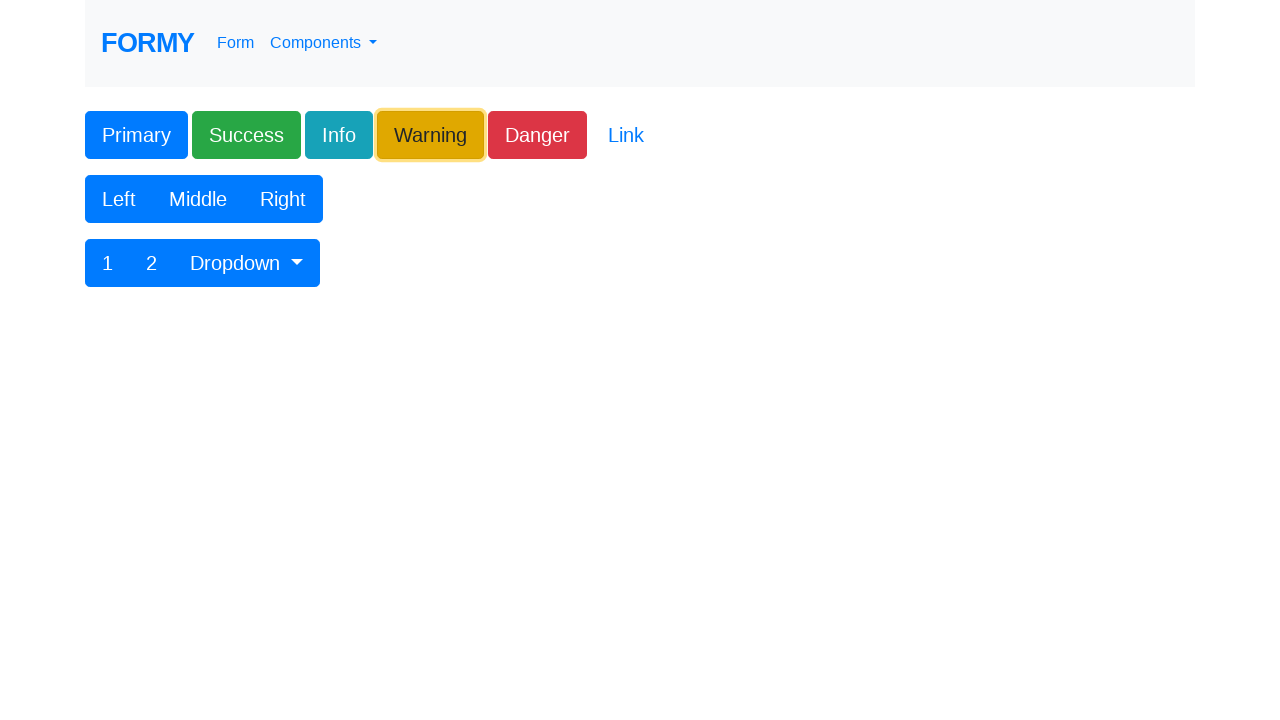